Automates a math exercise page by reading a value, calculating a mathematical formula (log of abs of 12*sin(x)), filling in the answer, checking required checkboxes/radio buttons, and submitting the form.

Starting URL: http://suninjuly.github.io/math.html

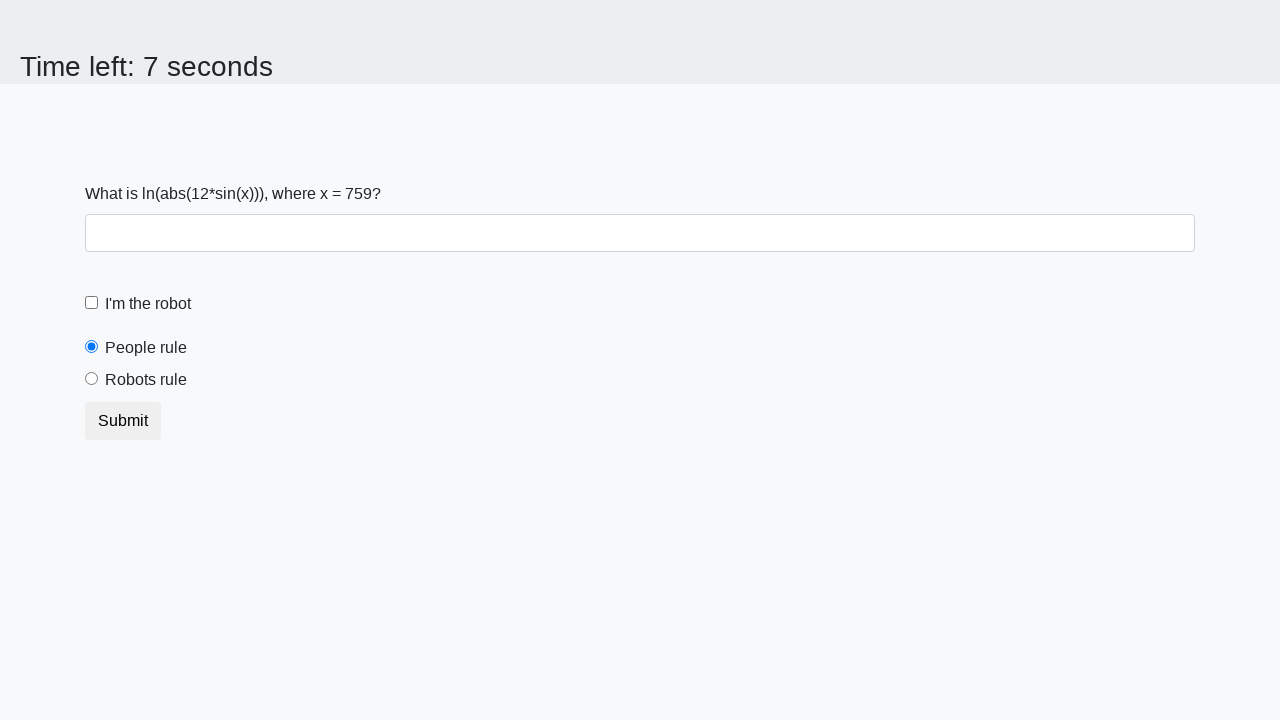

Retrieved x value from the page
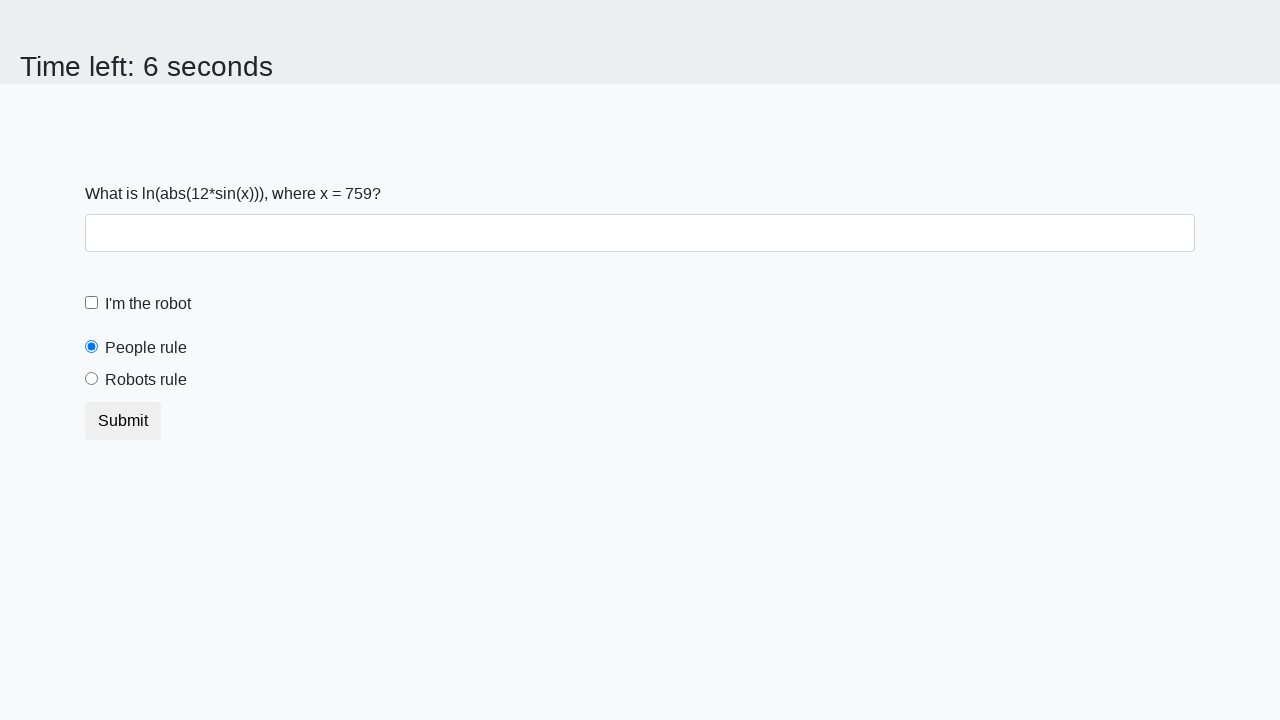

Calculated answer using formula log(abs(12*sin(759))) = 2.437536731716422
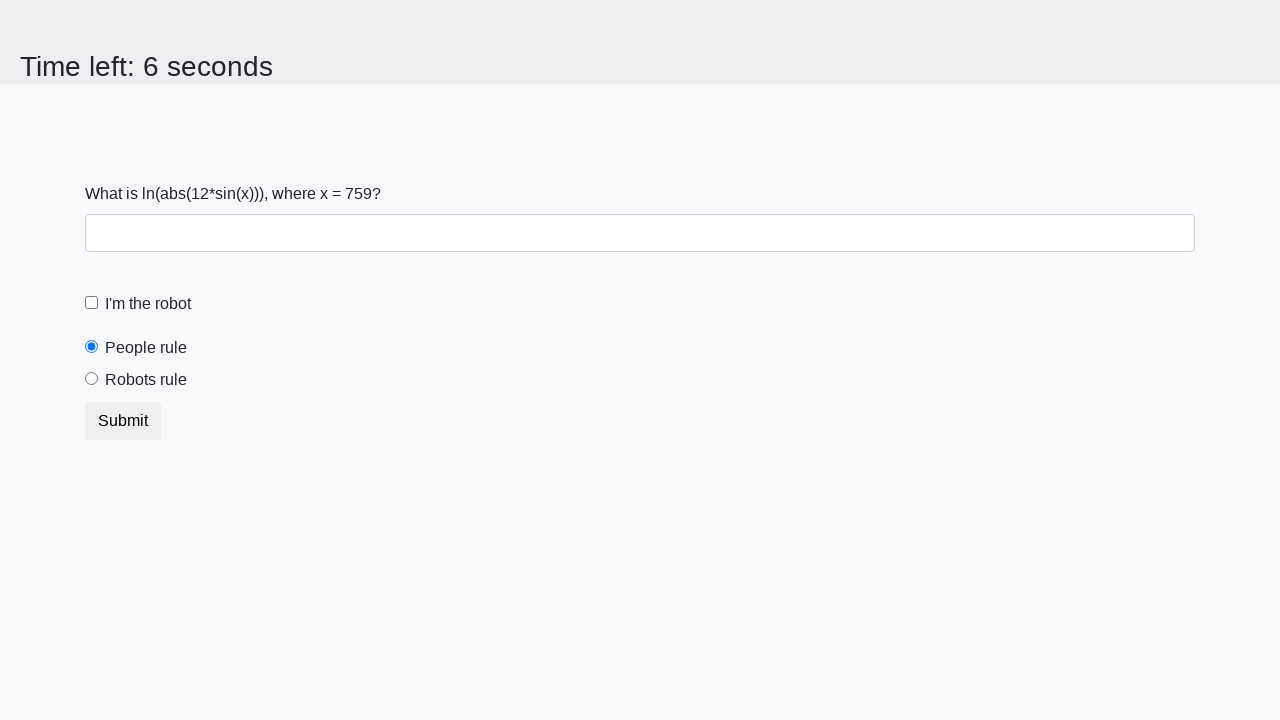

Filled answer field with calculated value on #answer
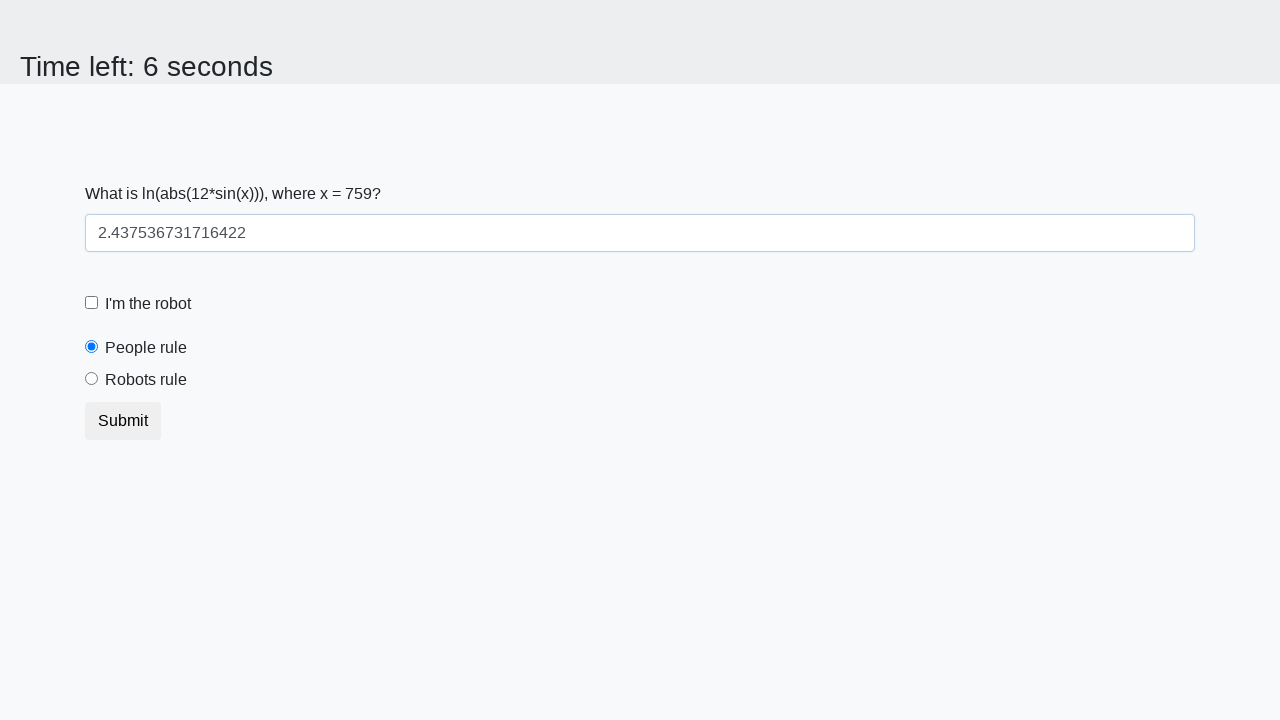

Clicked robot checkbox at (148, 304) on [for='robotCheckbox']
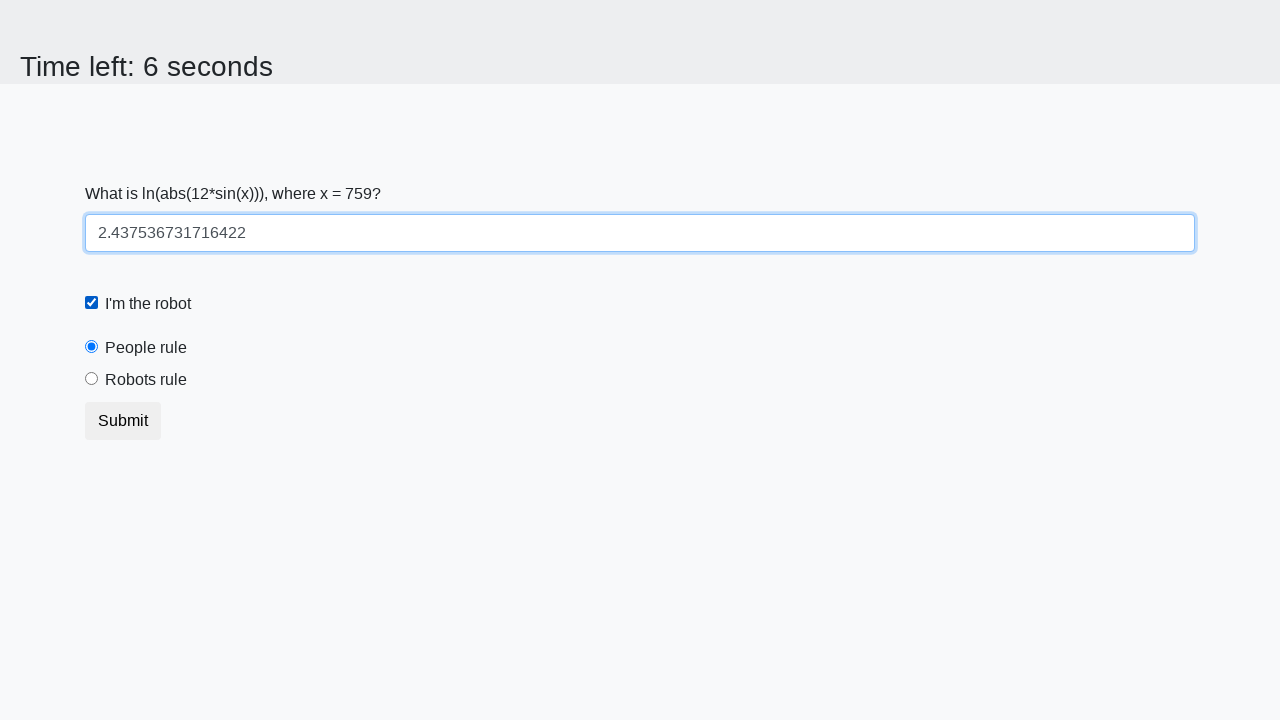

Selected robots rule radio button at (92, 379) on #robotsRule
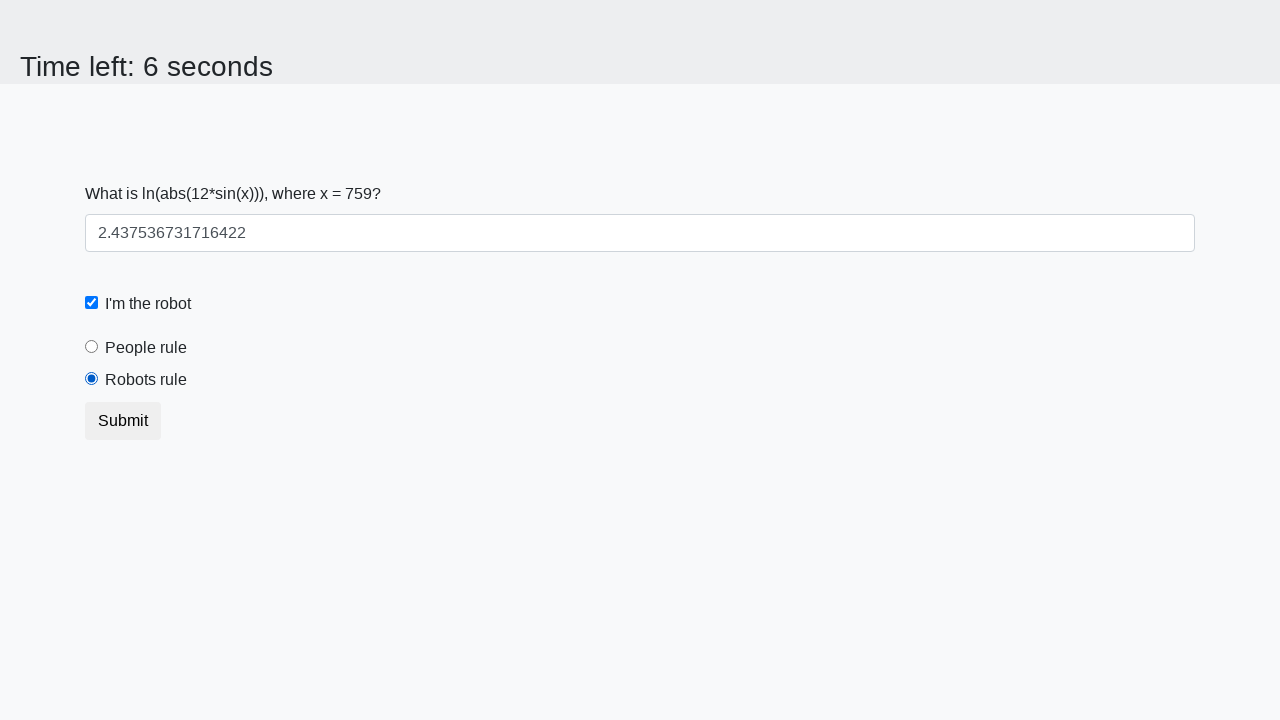

Submitted the form at (123, 421) on [type='submit']
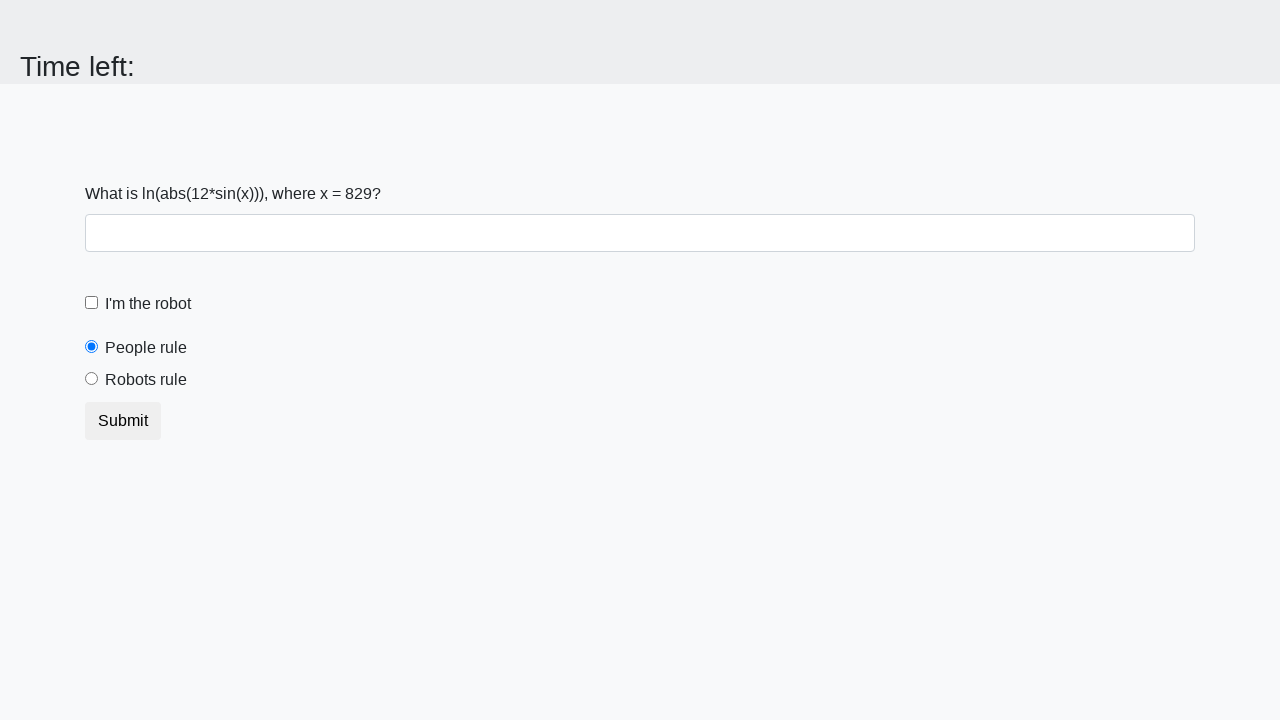

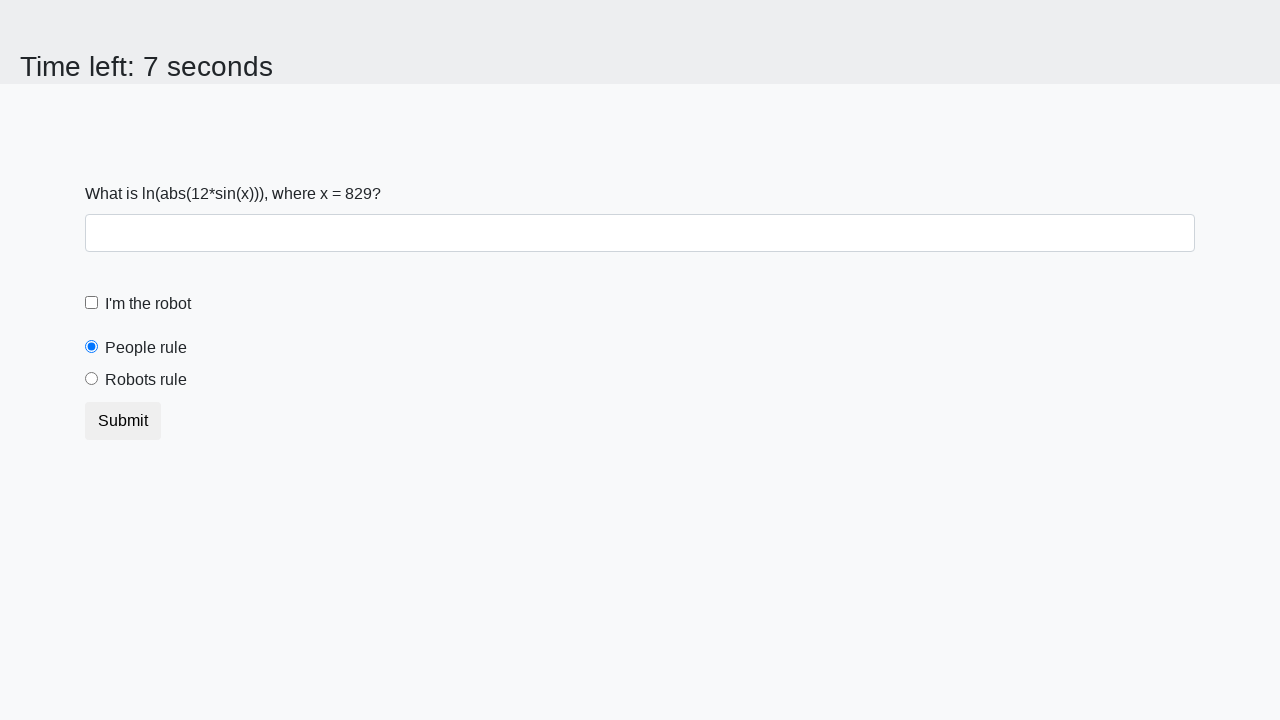